Tests radio button functionality on DemoQA by navigating to the Elements section, clicking on Radio Button menu item, selecting "Yes" and "Impressive" radio options, and verifying the confirmation messages.

Starting URL: https://demoqa.com/

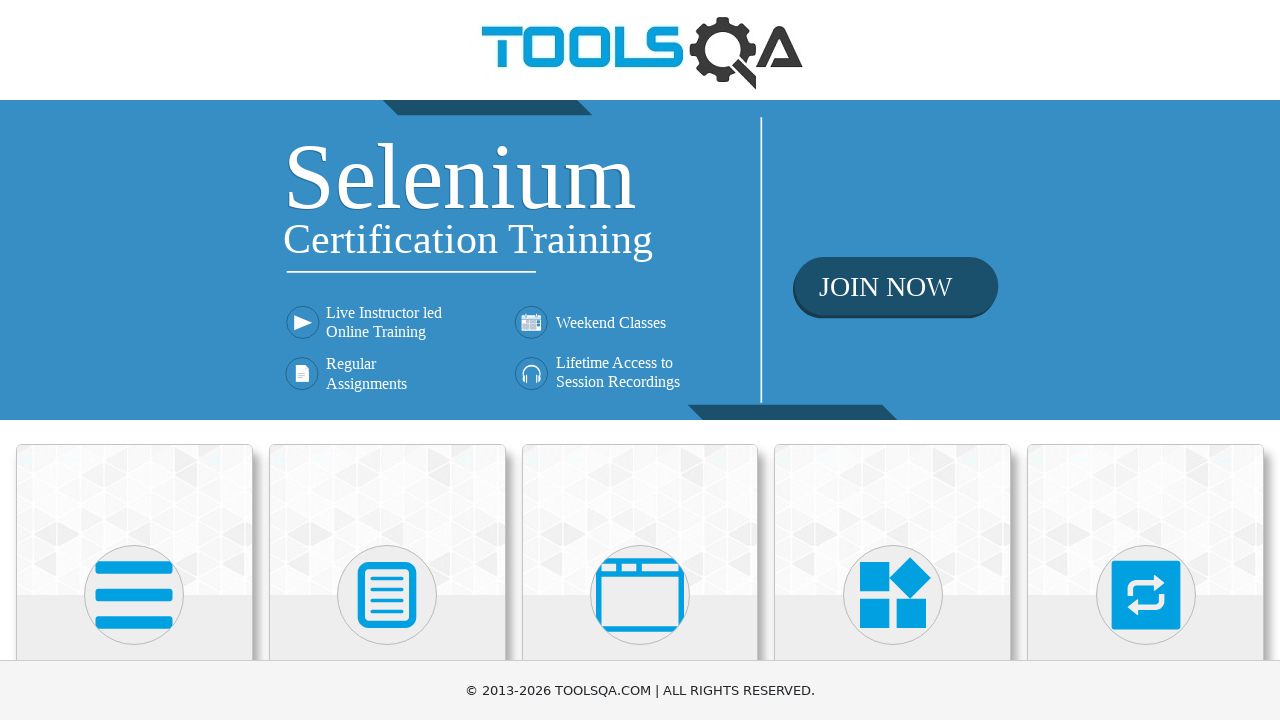

Clicked on Elements card on the homepage at (134, 520) on div.card:has-text('Elements')
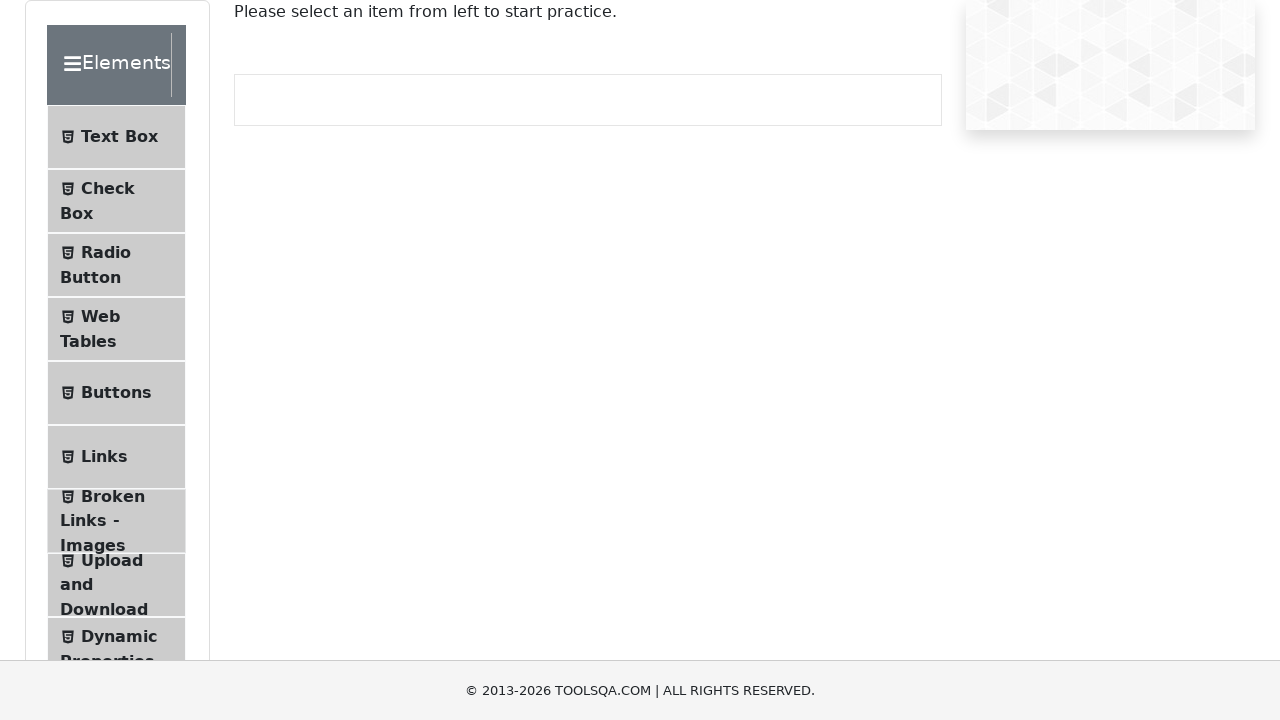

Clicked on Radio Button menu item in the sidebar at (106, 252) on span:has-text('Radio Button')
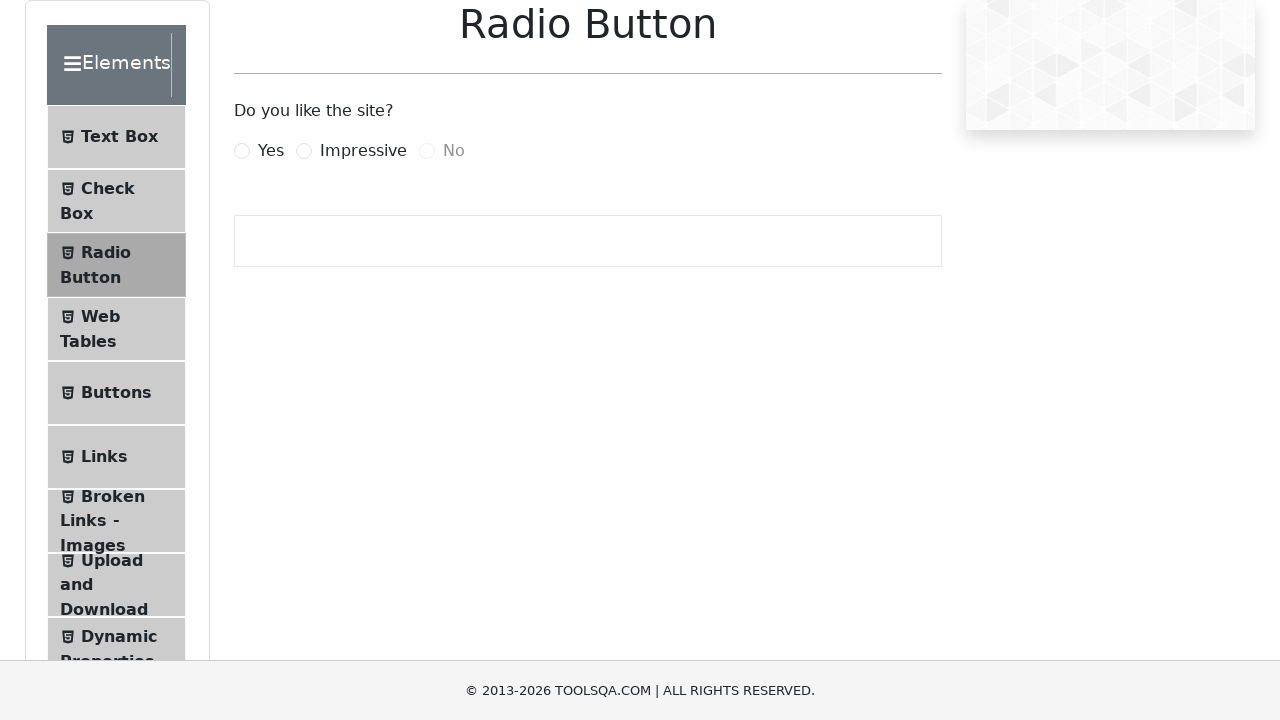

Clicked the 'Yes' radio button at (271, 151) on label[for='yesRadio']
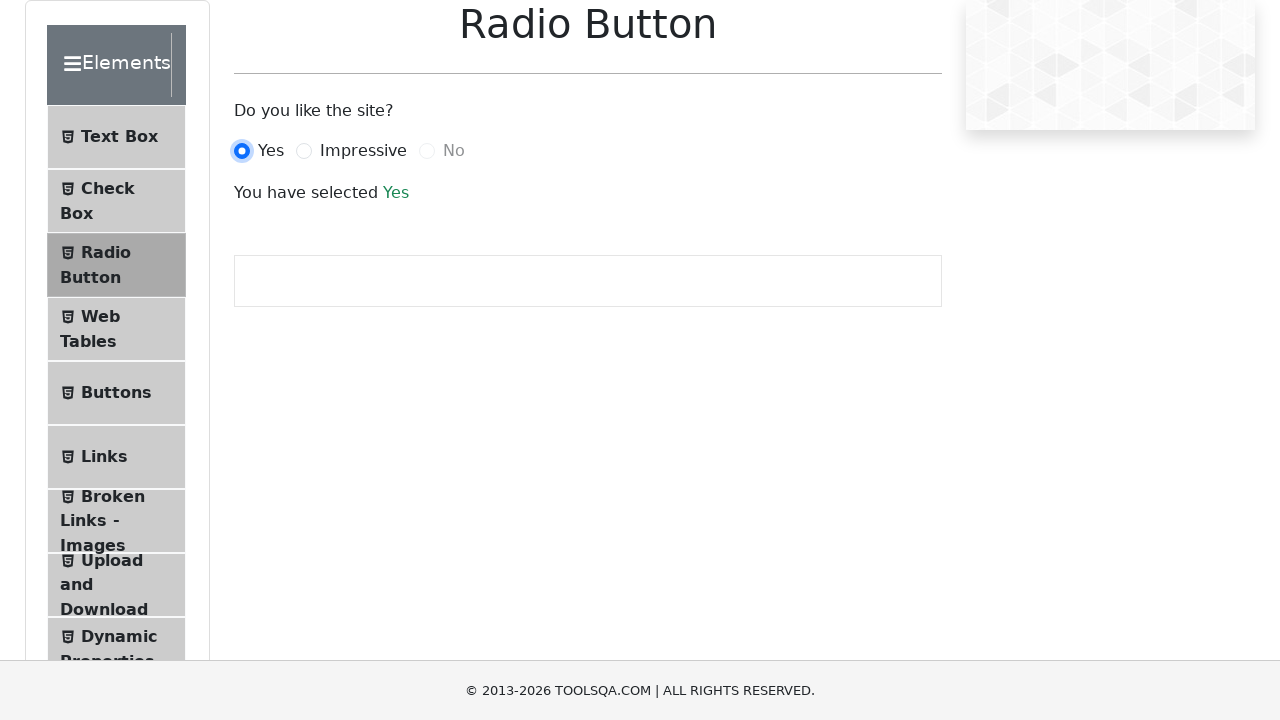

Retrieved confirmation message for 'Yes' selection
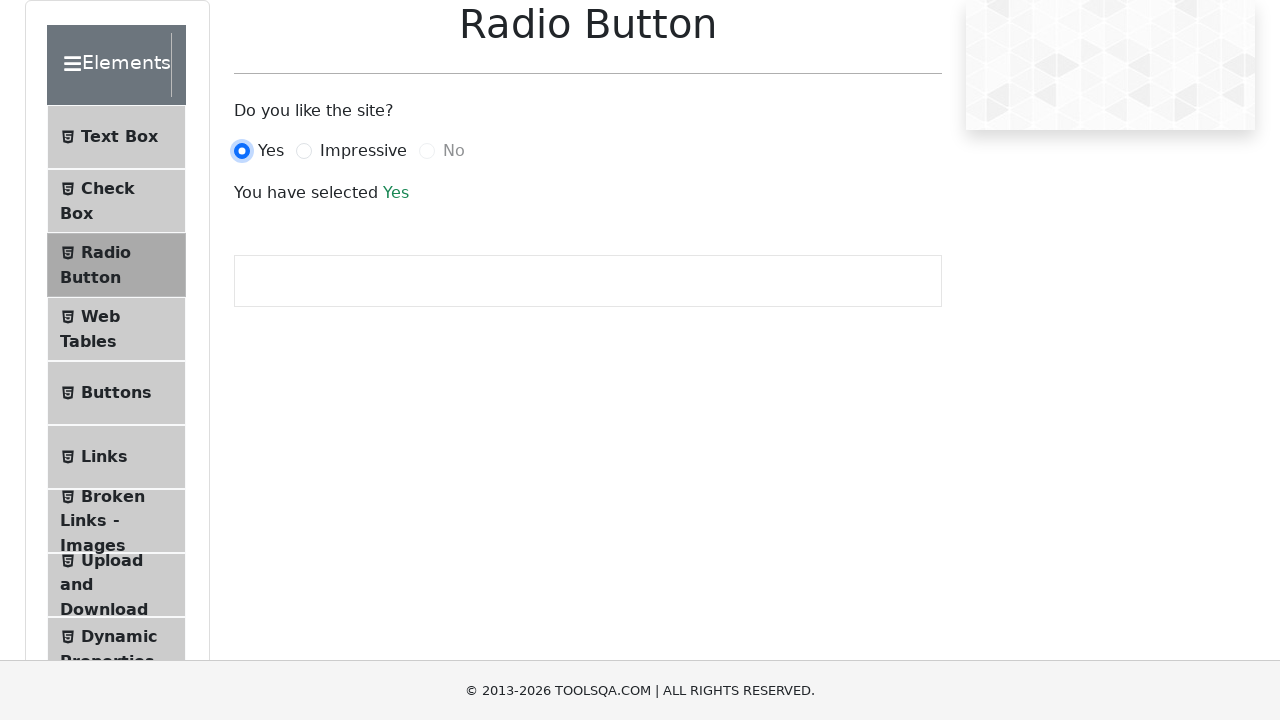

Verified confirmation message: 'You have selected Yes'
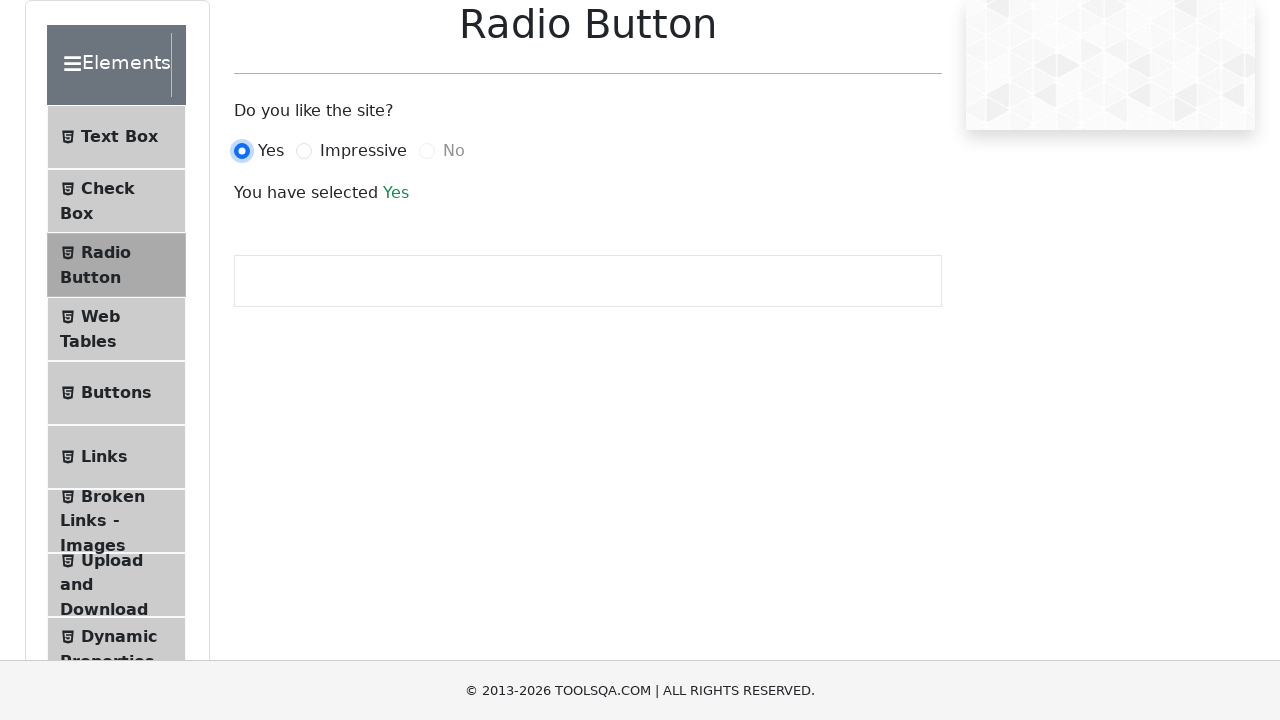

Clicked the 'Impressive' radio button at (363, 151) on label[for='impressiveRadio']
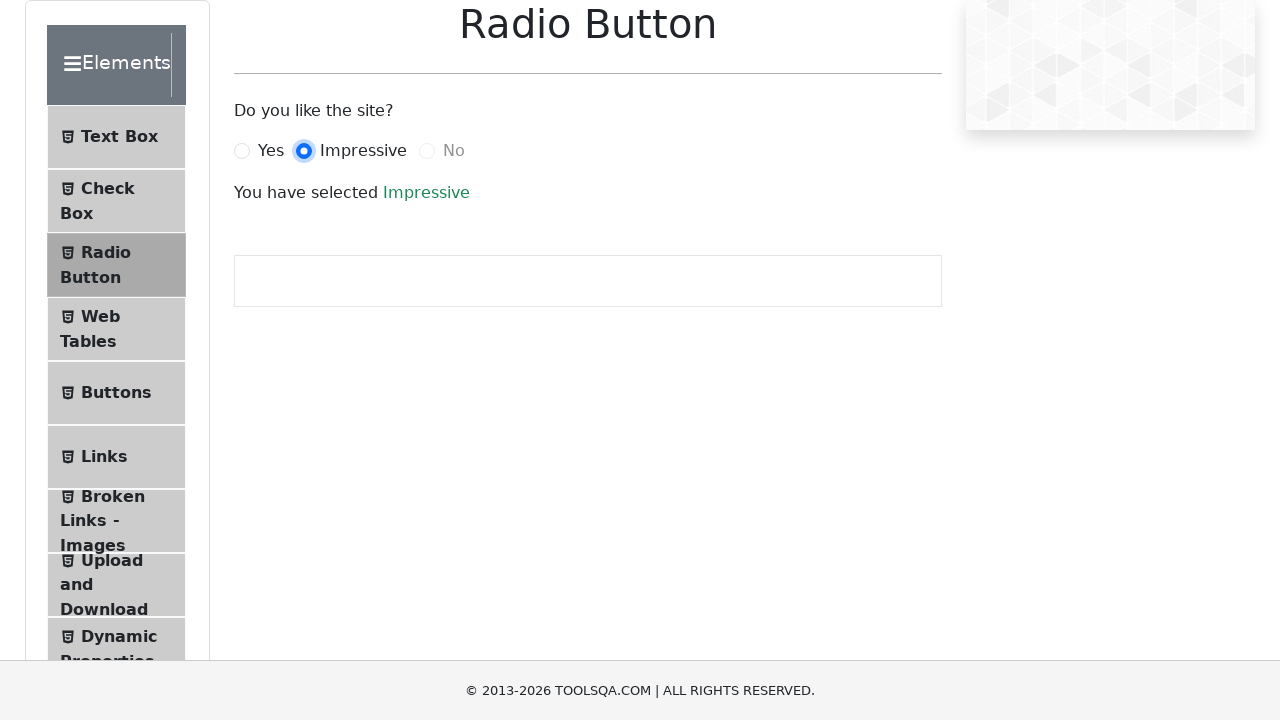

Retrieved confirmation message for 'Impressive' selection
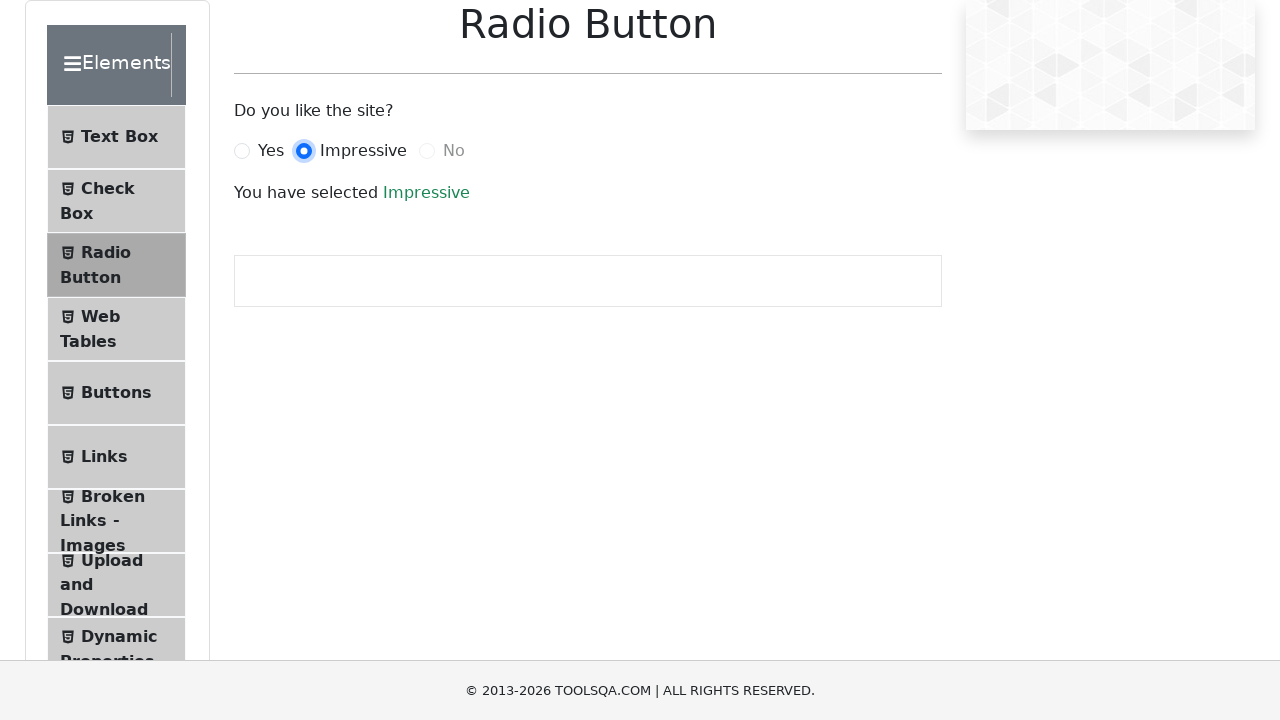

Verified confirmation message: 'You have selected Impressive'
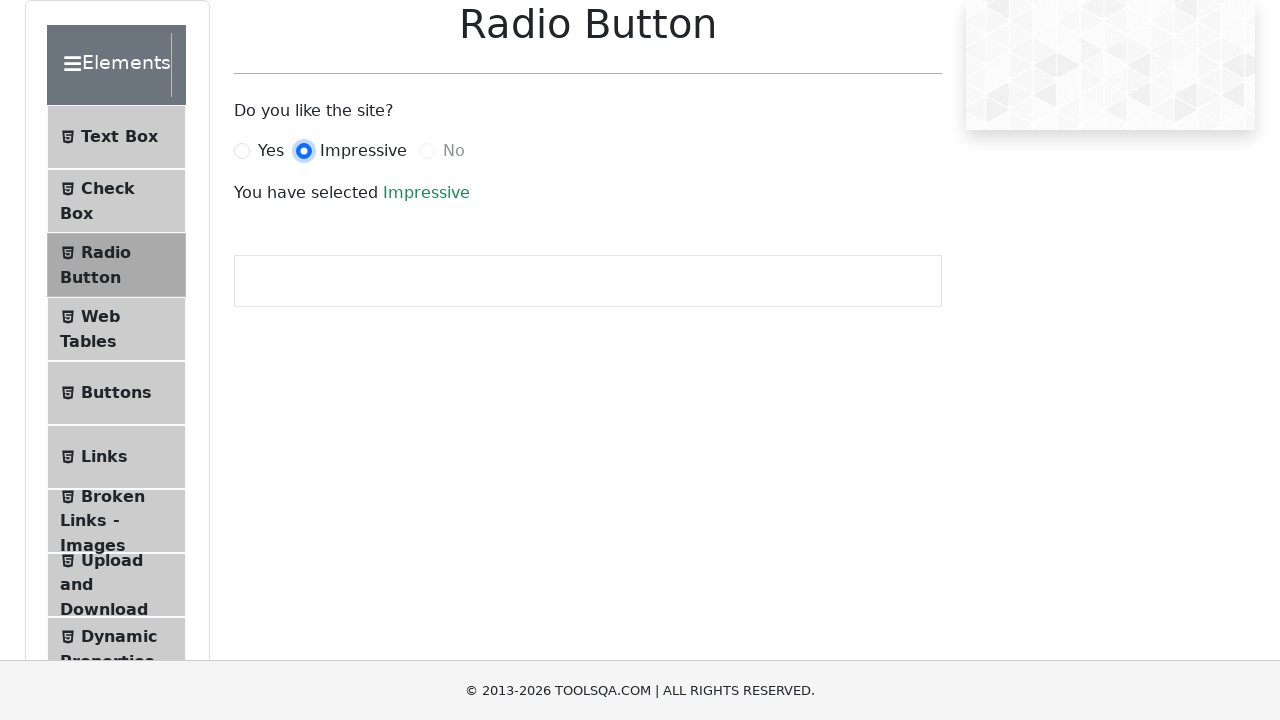

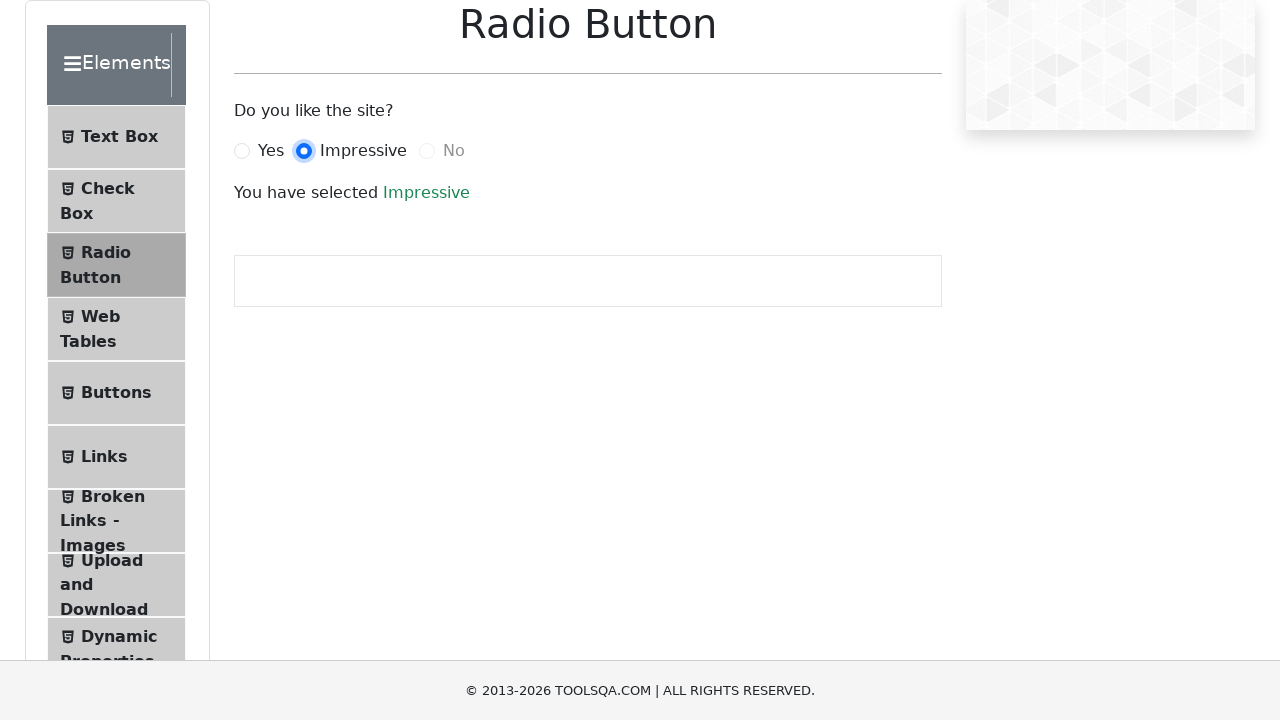